Tests multiple window handling by clicking a link that opens a new window, then switches between windows to verify content in each

Starting URL: https://the-internet.herokuapp.com/

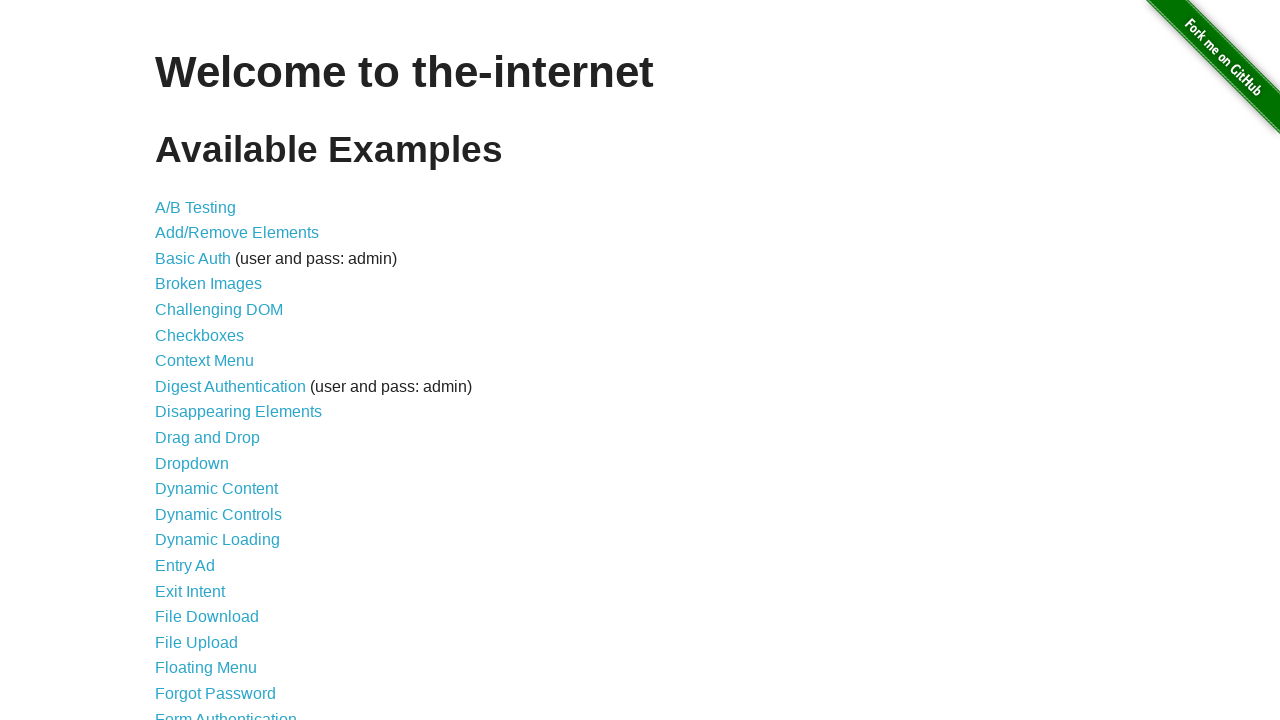

Clicked on Multiple Windows link at (218, 369) on xpath=//a[text()='Multiple Windows']
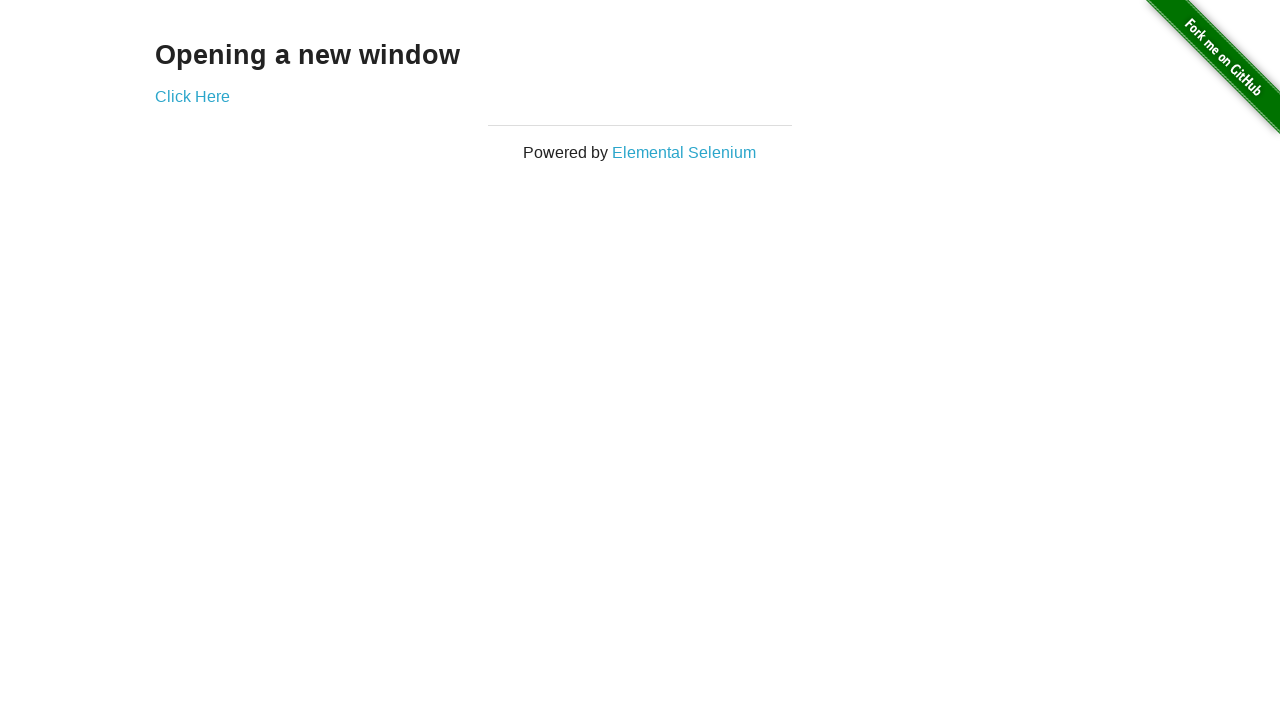

Clicked link to open new window and captured new page at (192, 96) on a[href='/windows/new']
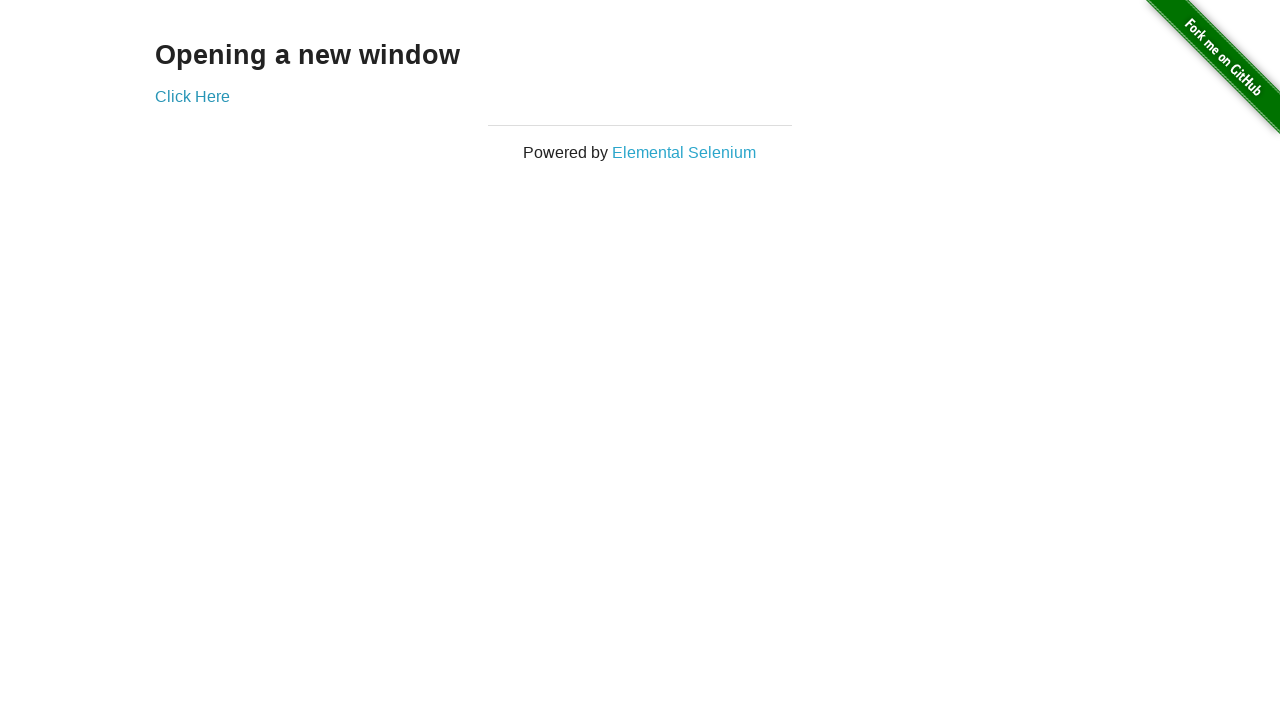

New window page loaded completely
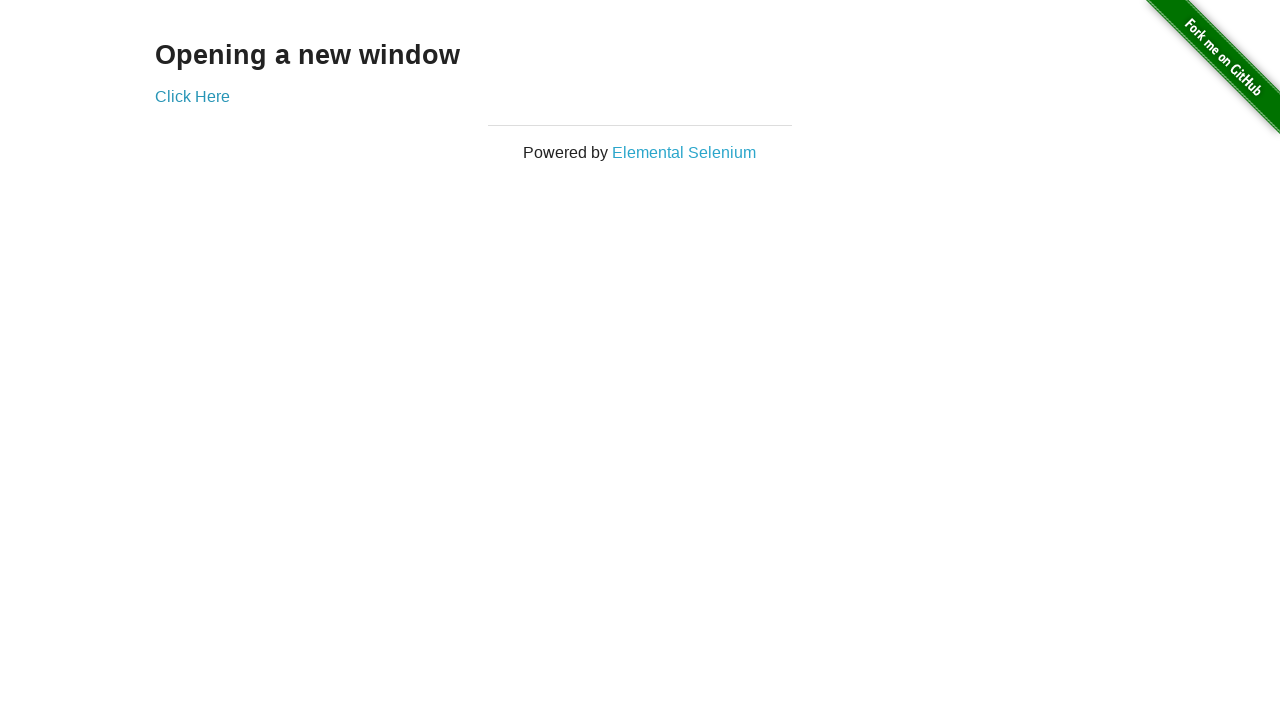

Verified link element exists in original window
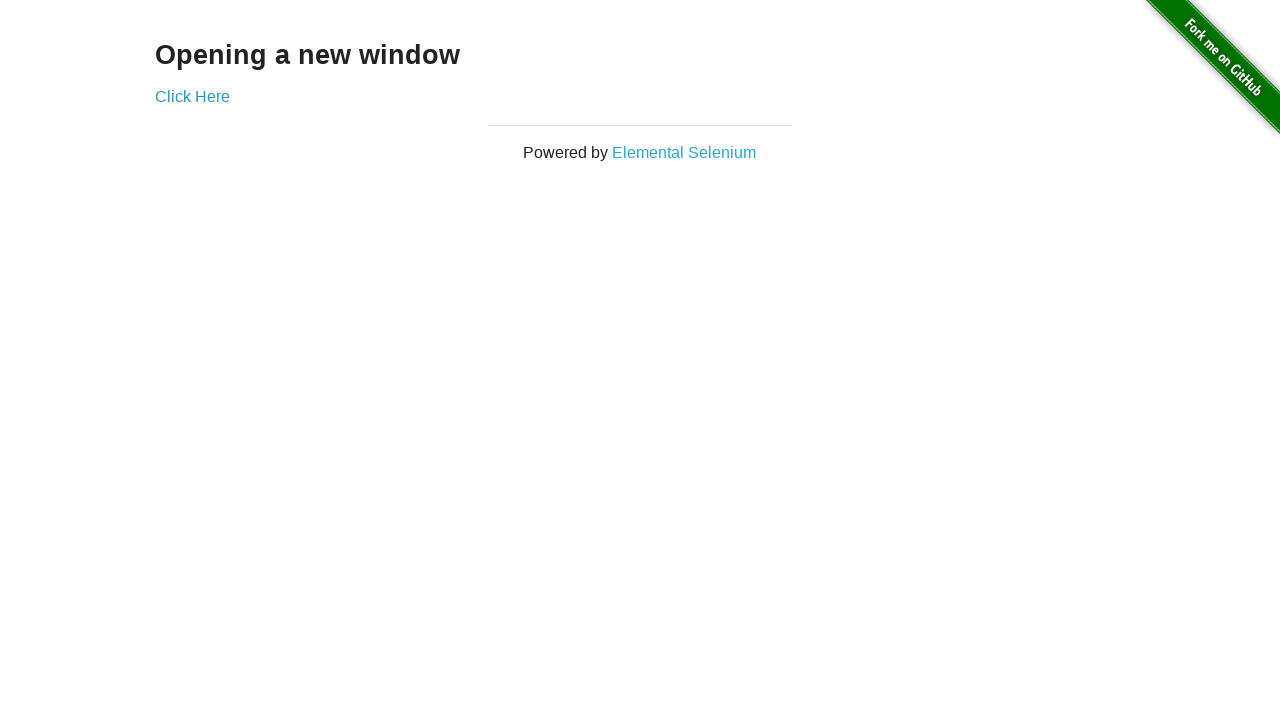

Verified h3 element exists in new window
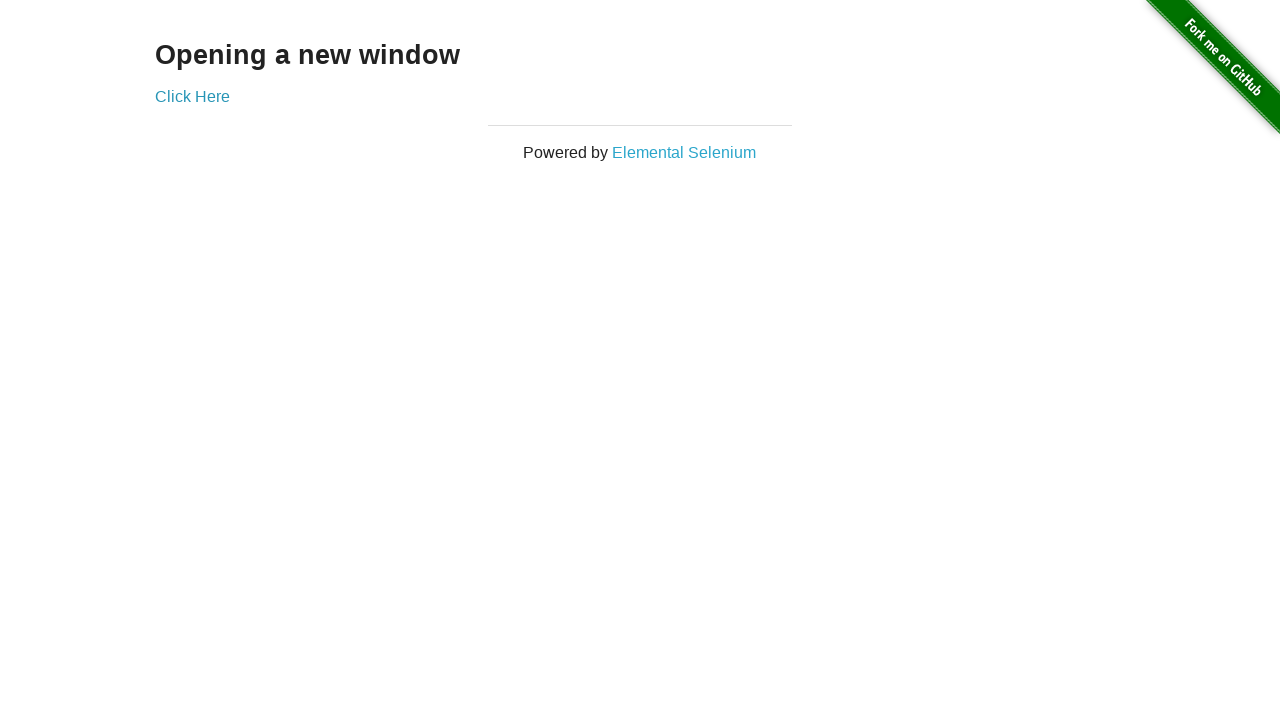

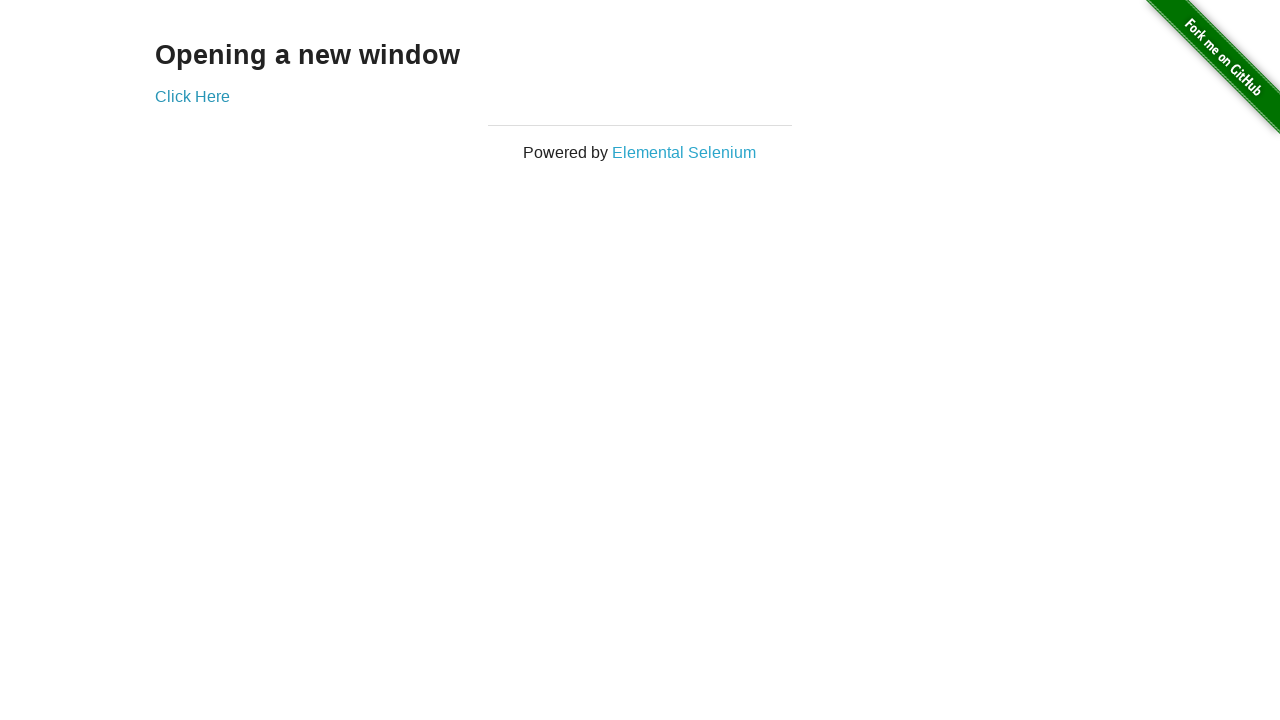